Tests hover/move to element action on a form input element

Starting URL: https://demoqa.com/automation-practice-form

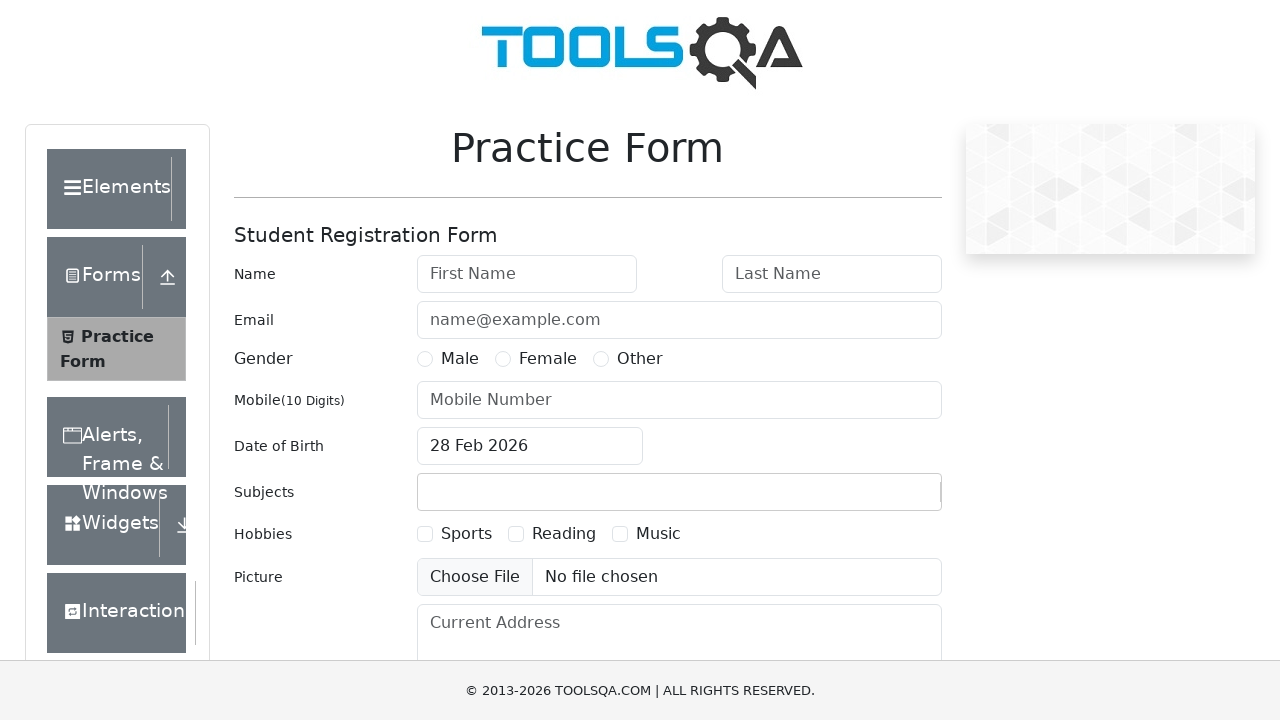

Waited for firstName input element to be attached to DOM
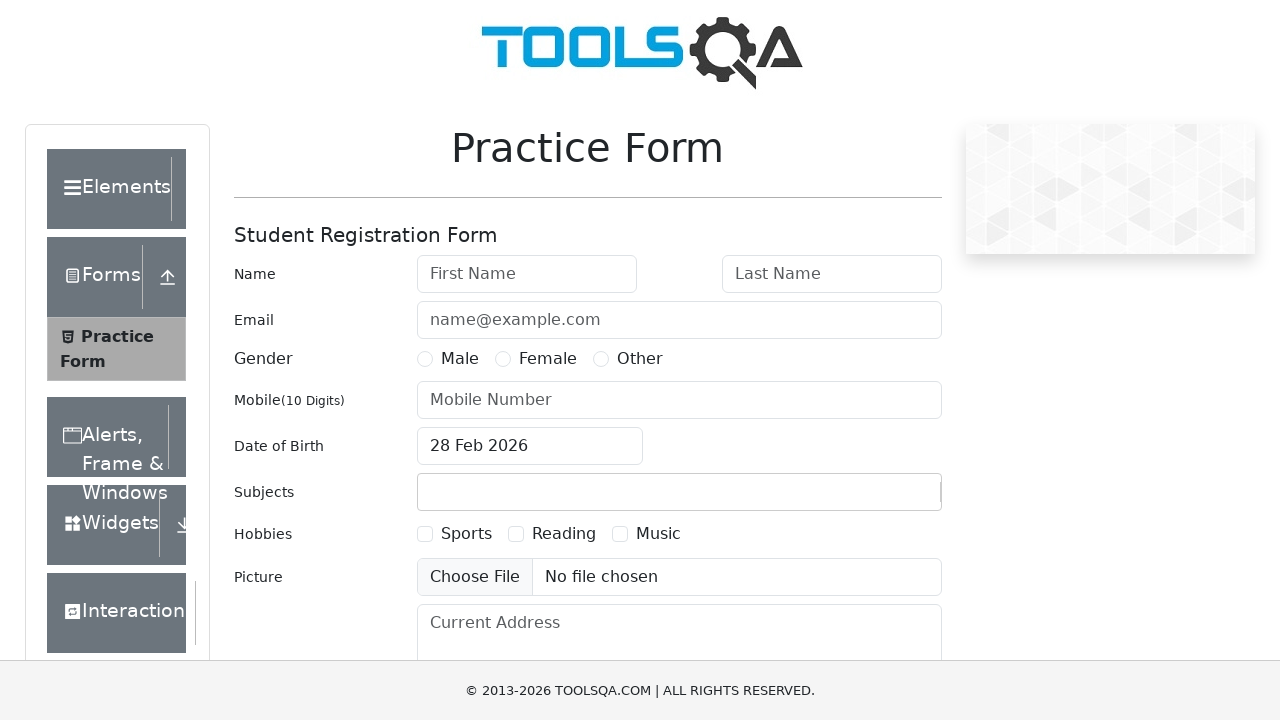

Hovered over firstName input element at (527, 274) on #firstName
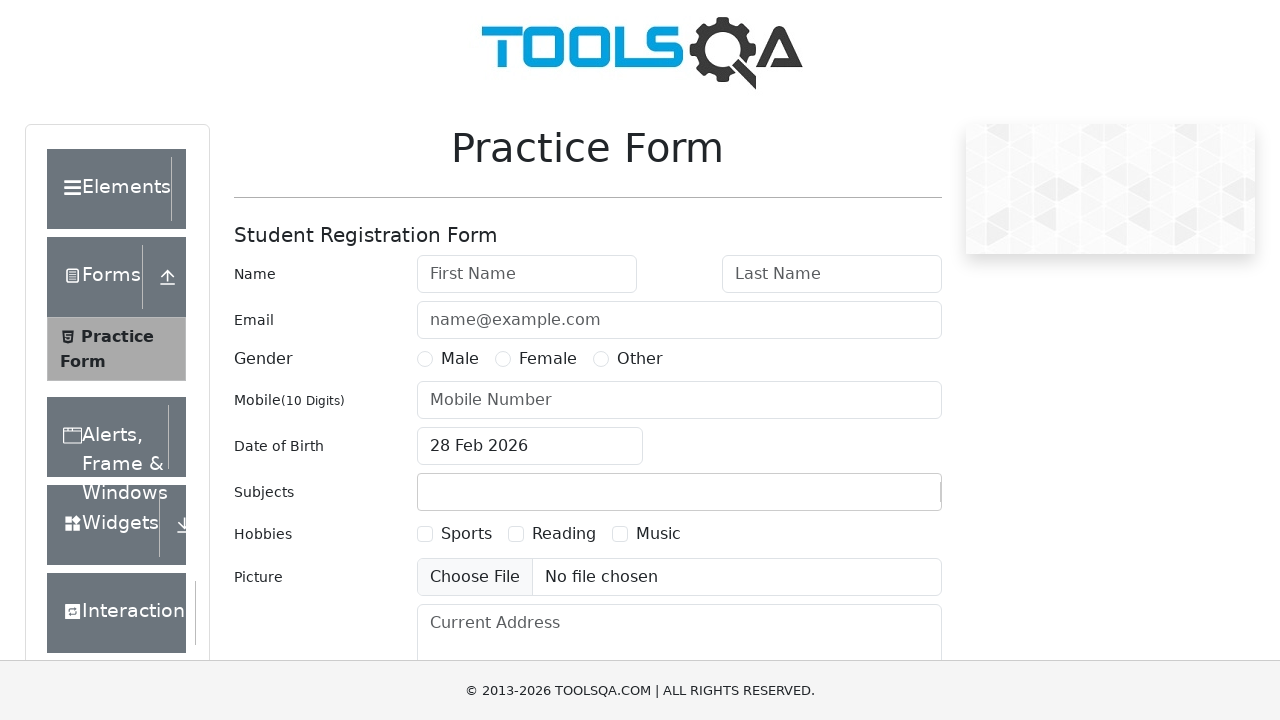

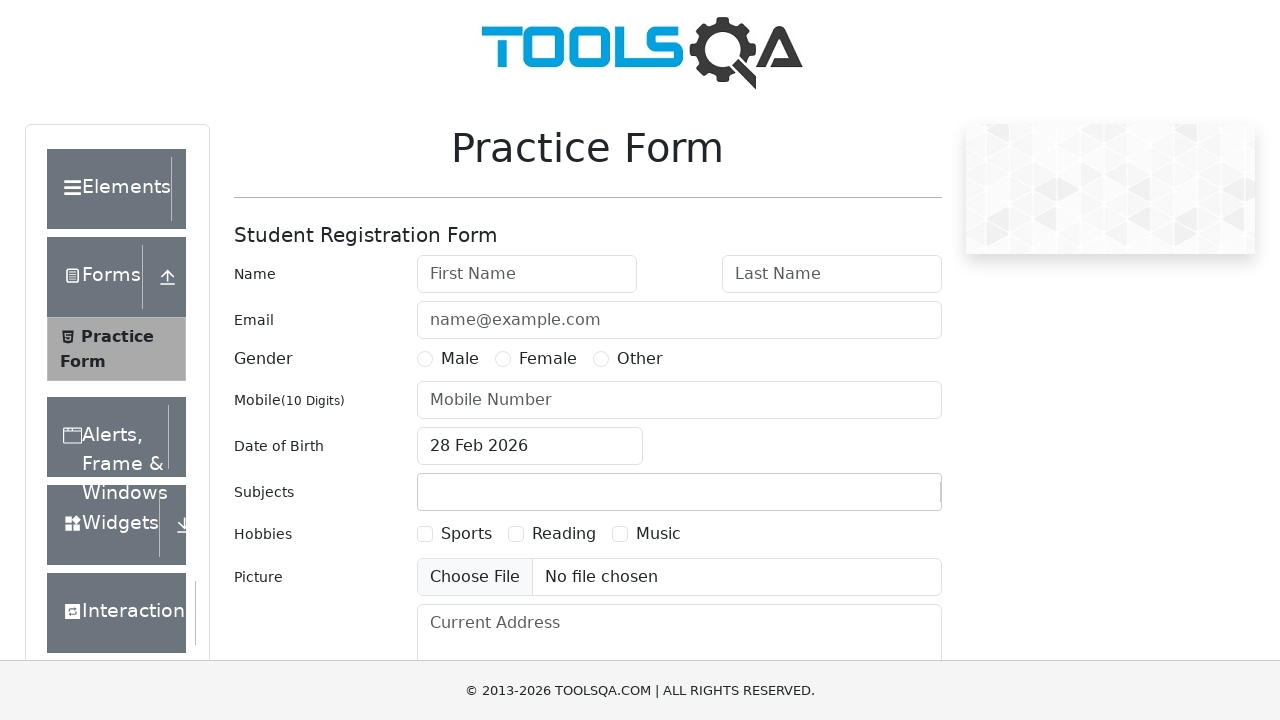